Tests dropdown selection functionality on a trial signup form by selecting different countries from a dropdown using three different selection methods: by index, by visible text, and by value.

Starting URL: https://www.orangehrm.com/en/30-day-free-trial

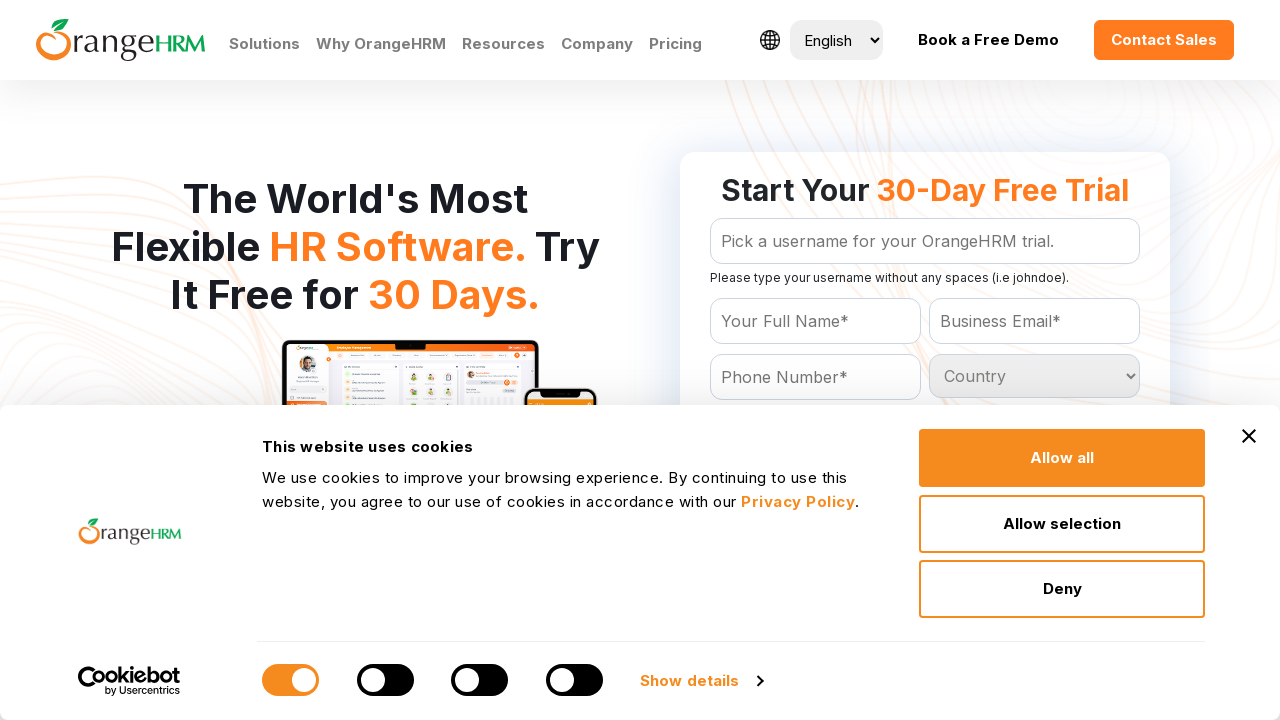

Waited for country dropdown to be available
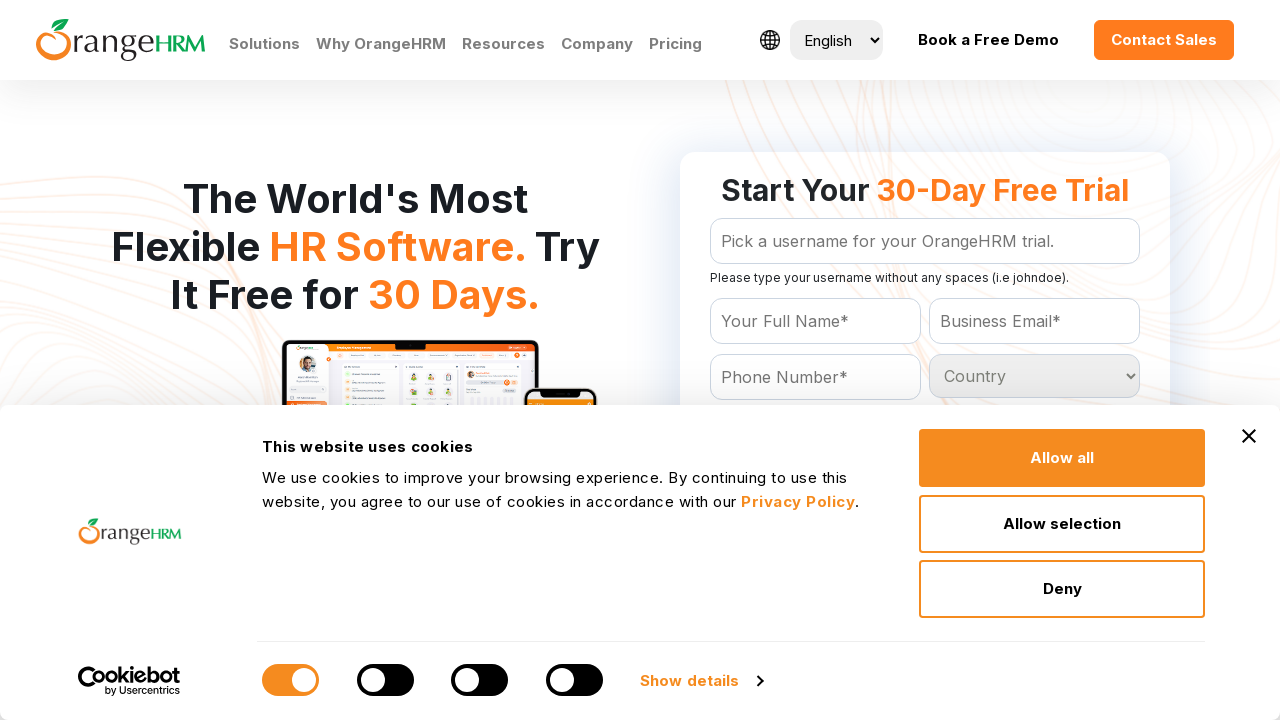

Selected country by index 5 from dropdown on #Form_getForm_Country
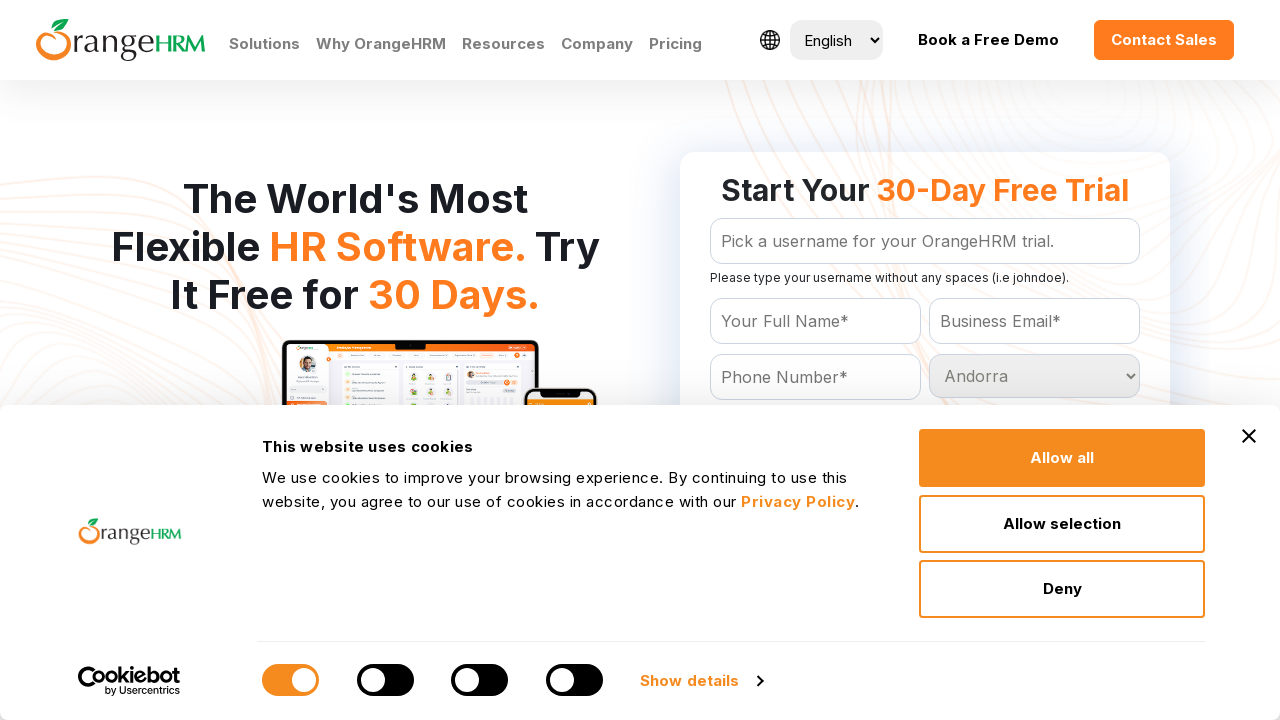

Selected Brazil by visible text from dropdown on #Form_getForm_Country
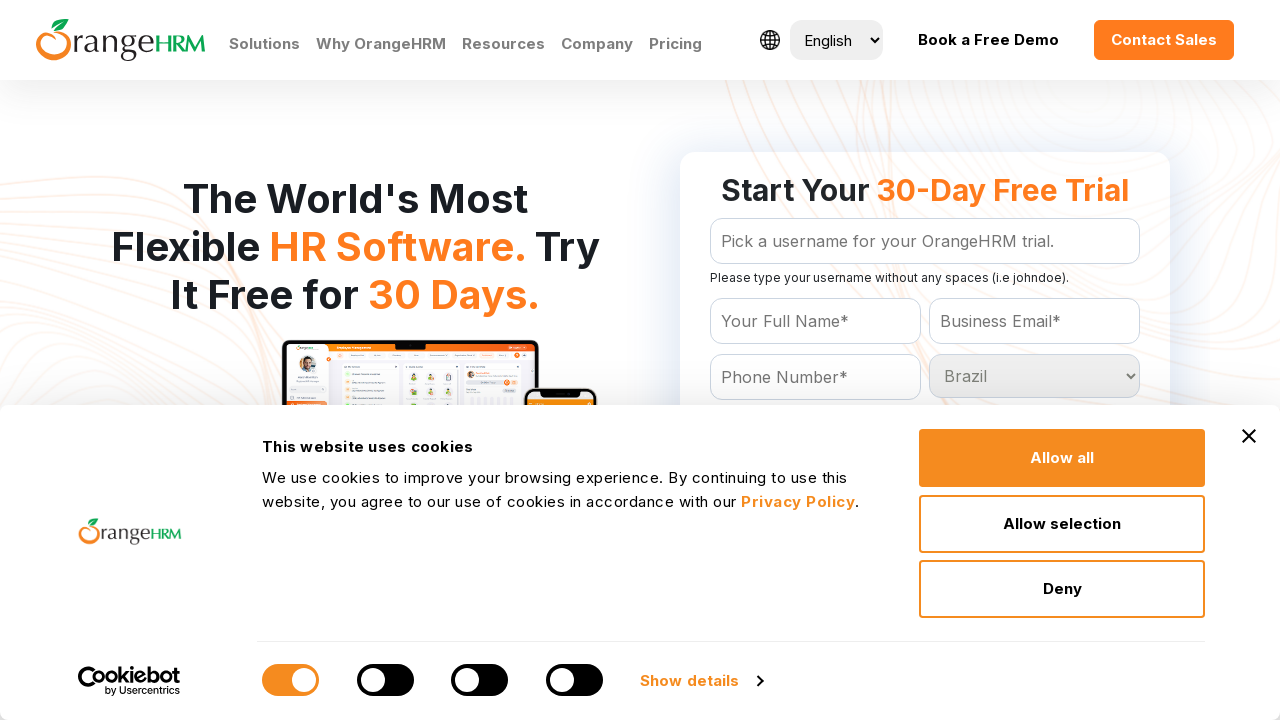

Selected Colombia by value attribute from dropdown on #Form_getForm_Country
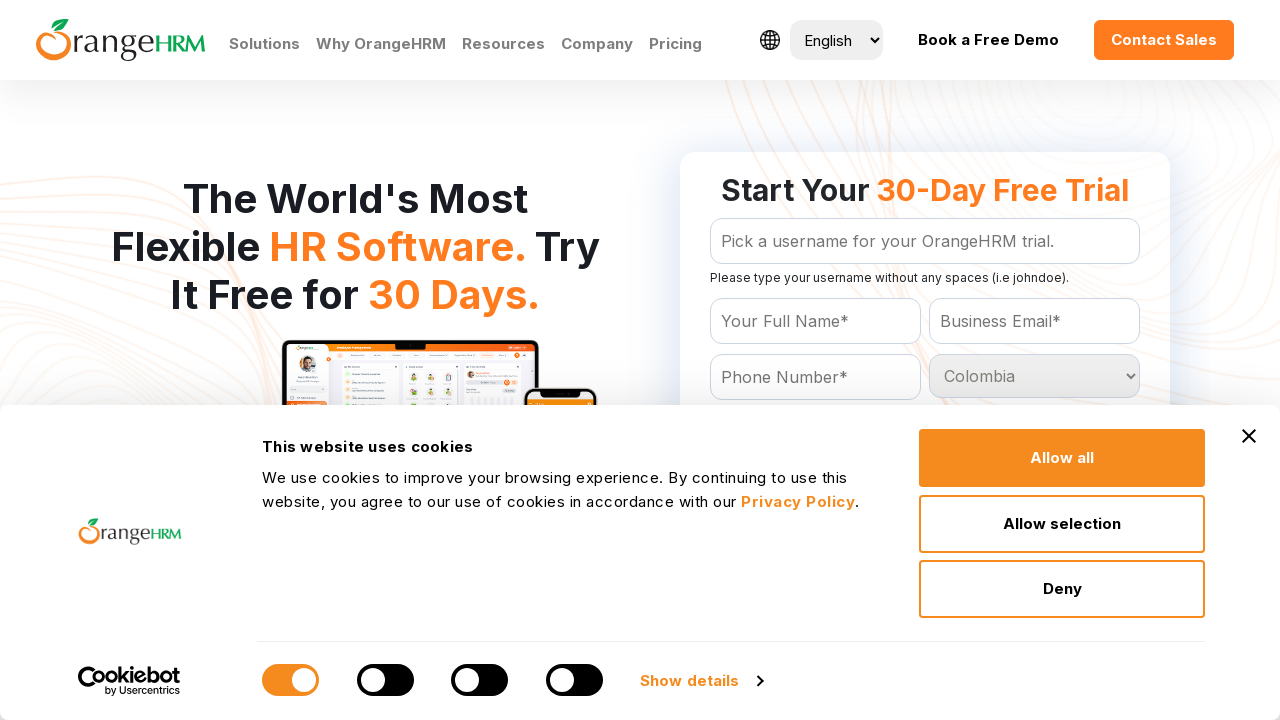

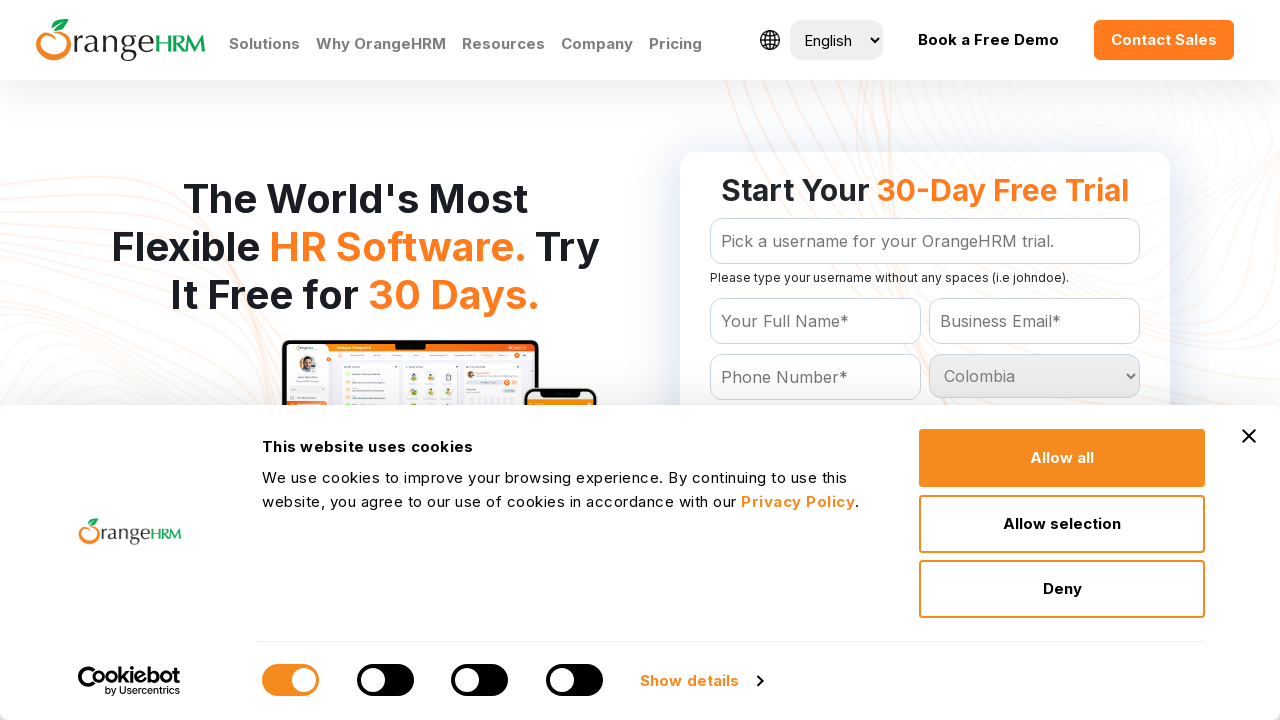